Tests hover functionality by navigating to the Hovers page, hovering over user avatars to reveal hidden information, verifying the displayed user names, and clicking on profile links.

Starting URL: http://the-internet.herokuapp.com/

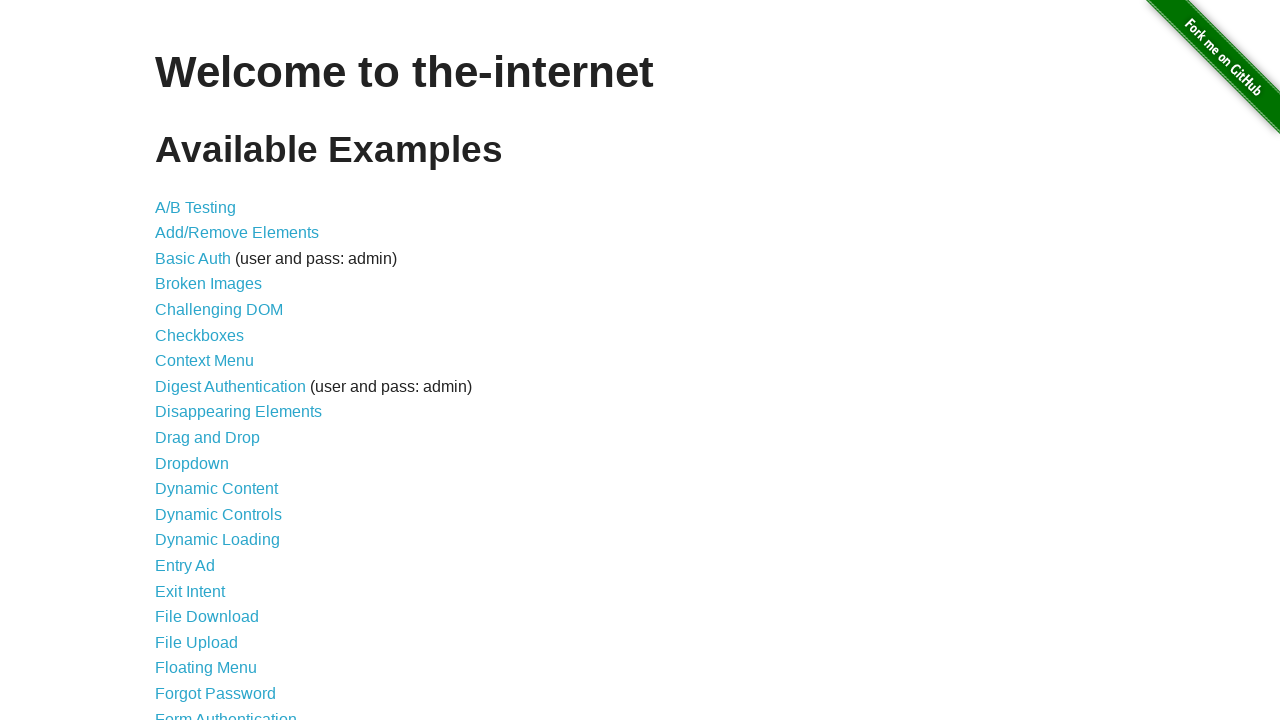

Clicked on Hovers link to navigate to hovers page at (180, 360) on a:has-text('Hovers')
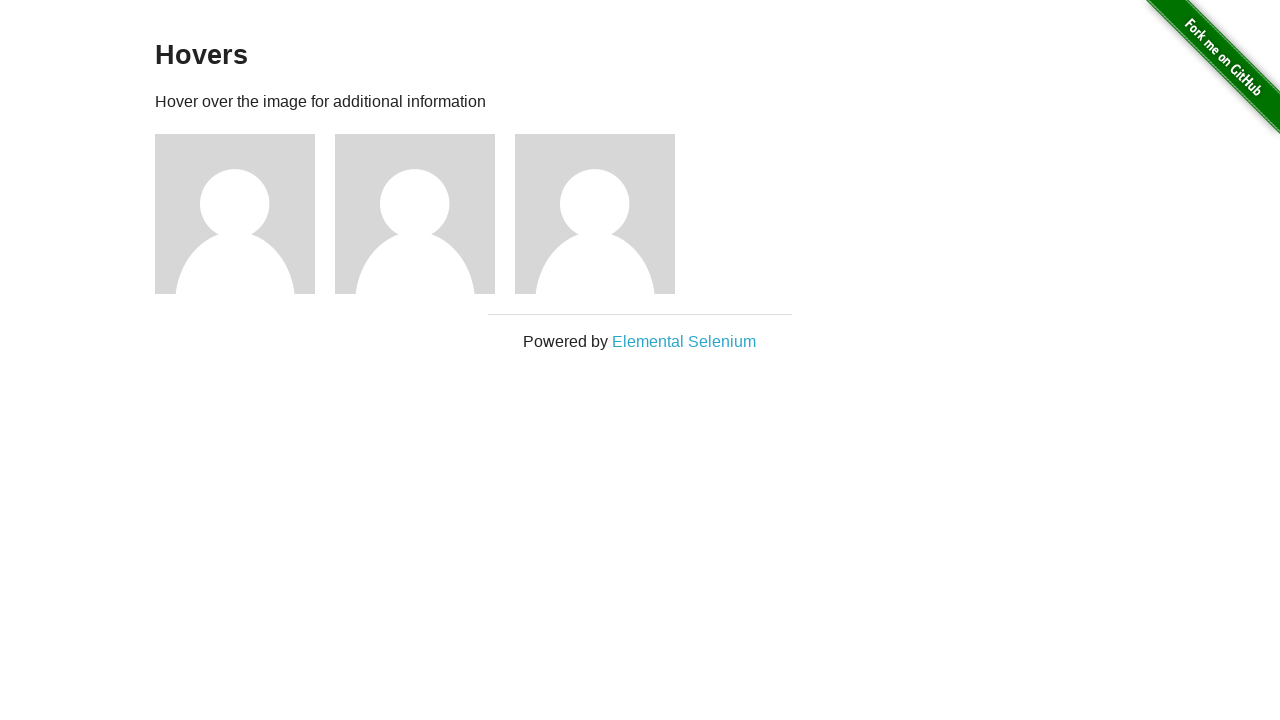

Hovers page loaded
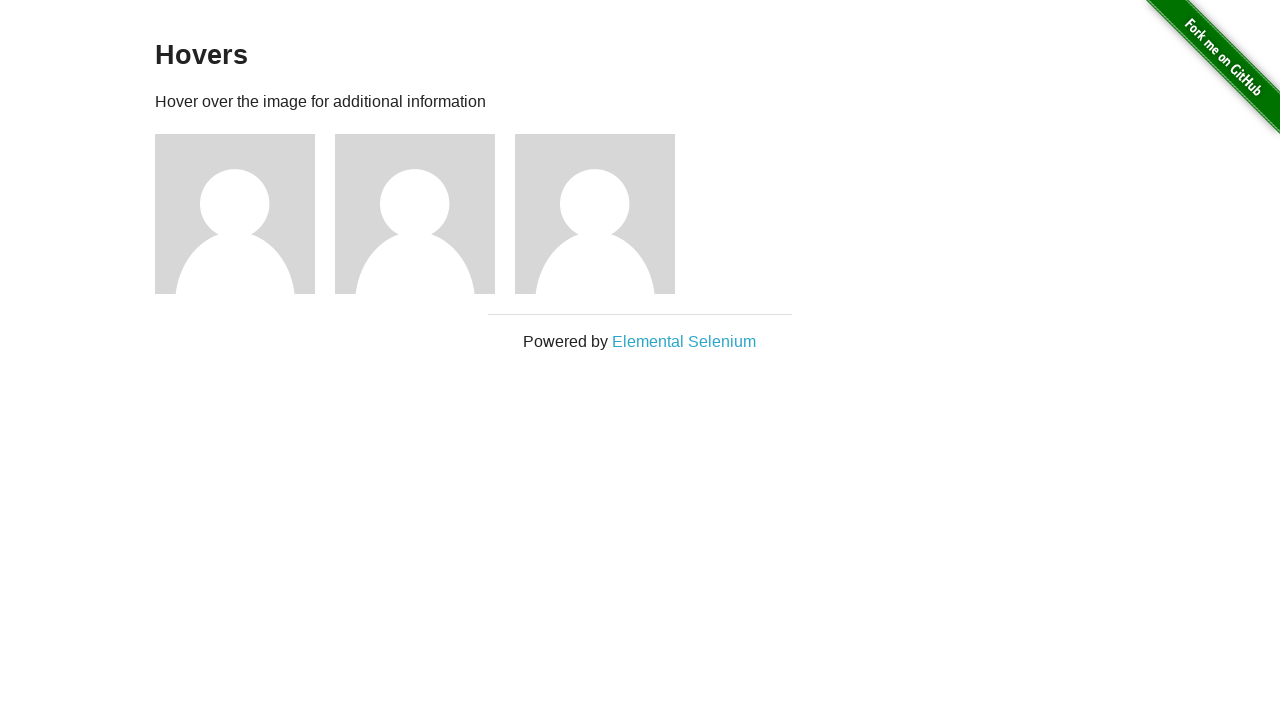

Hovered over first user avatar to reveal hidden information at (235, 214) on img[alt='User Avatar']
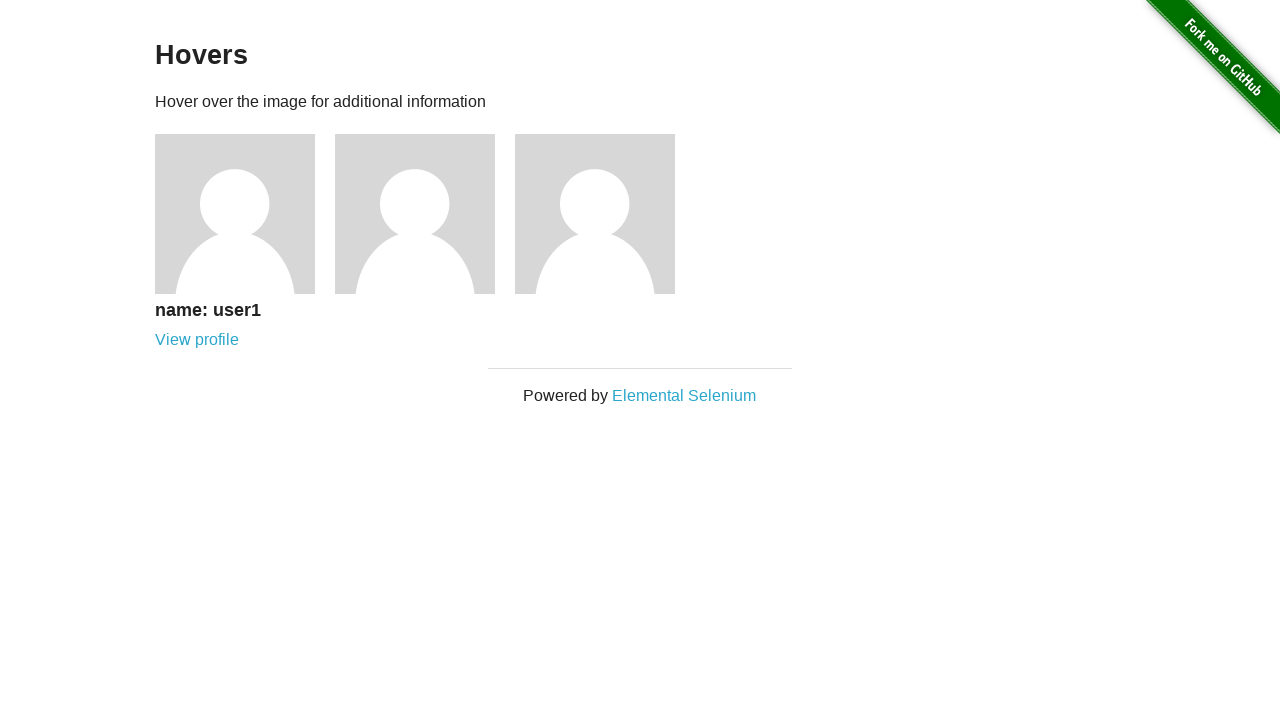

Verified first user's name is 'user1'
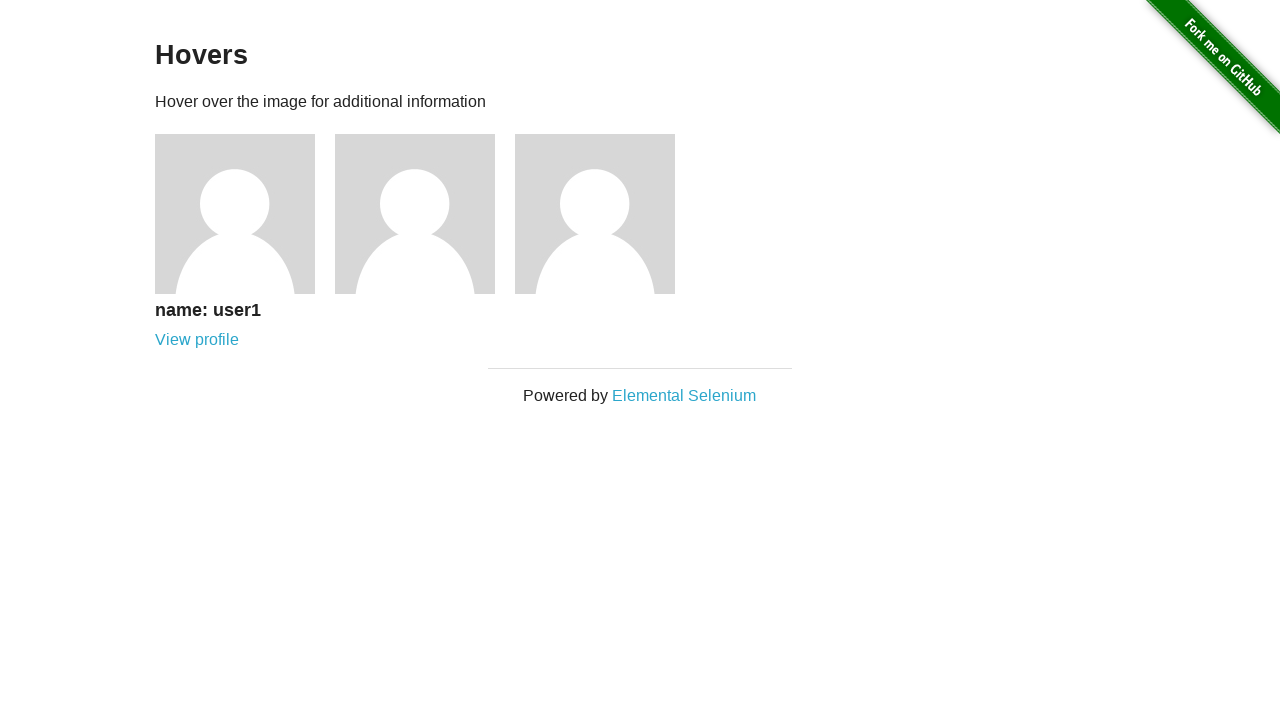

Clicked on View profile link for first user at (197, 340) on a:has-text('View profile')
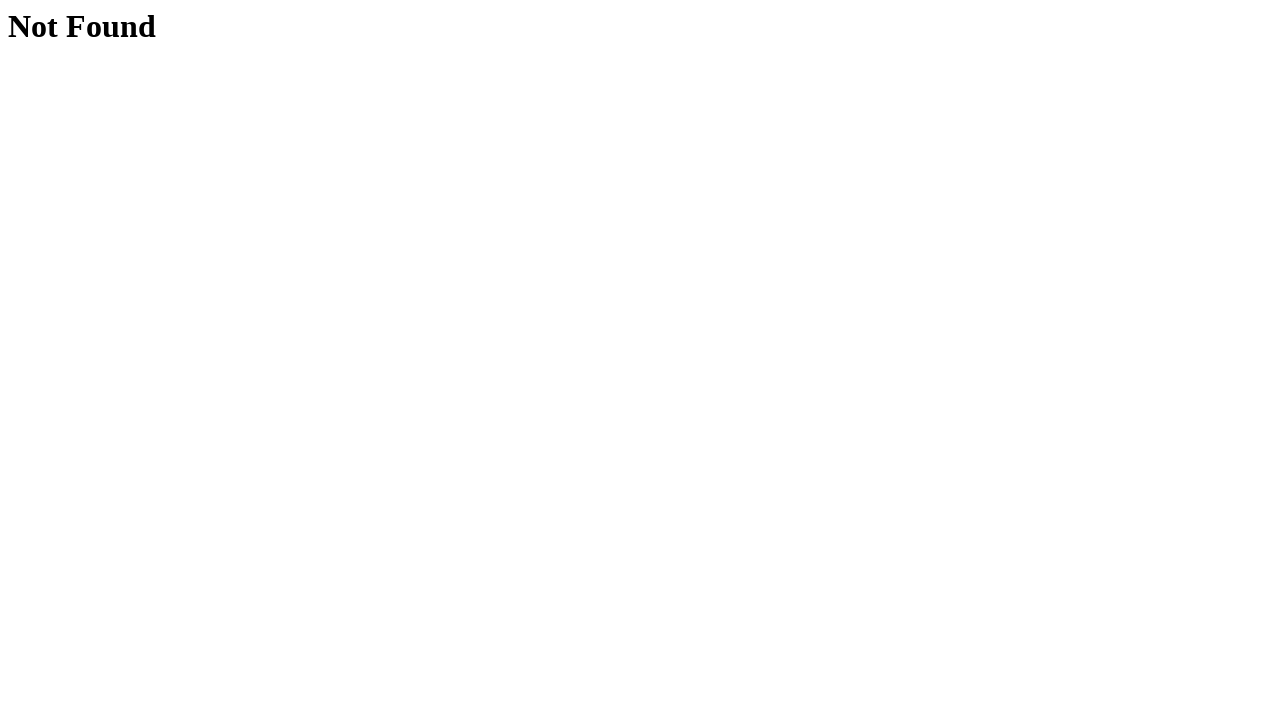

Profile page loaded
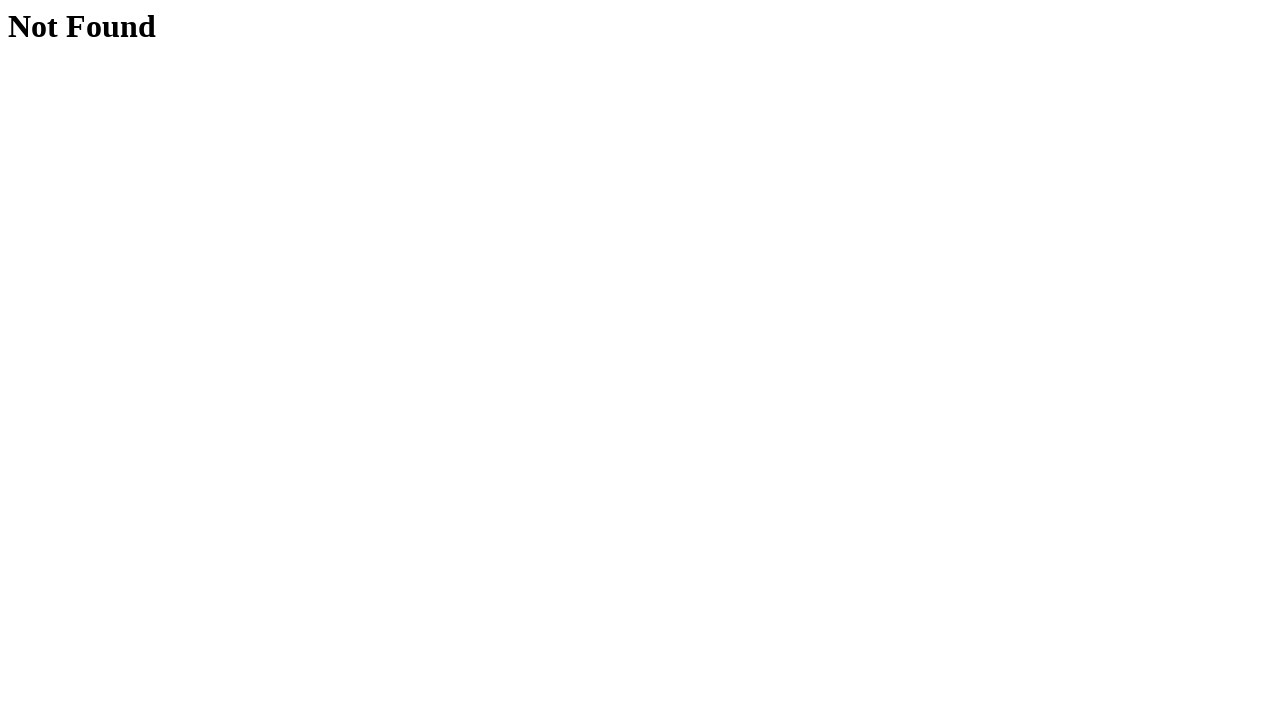

Navigated back to hovers page
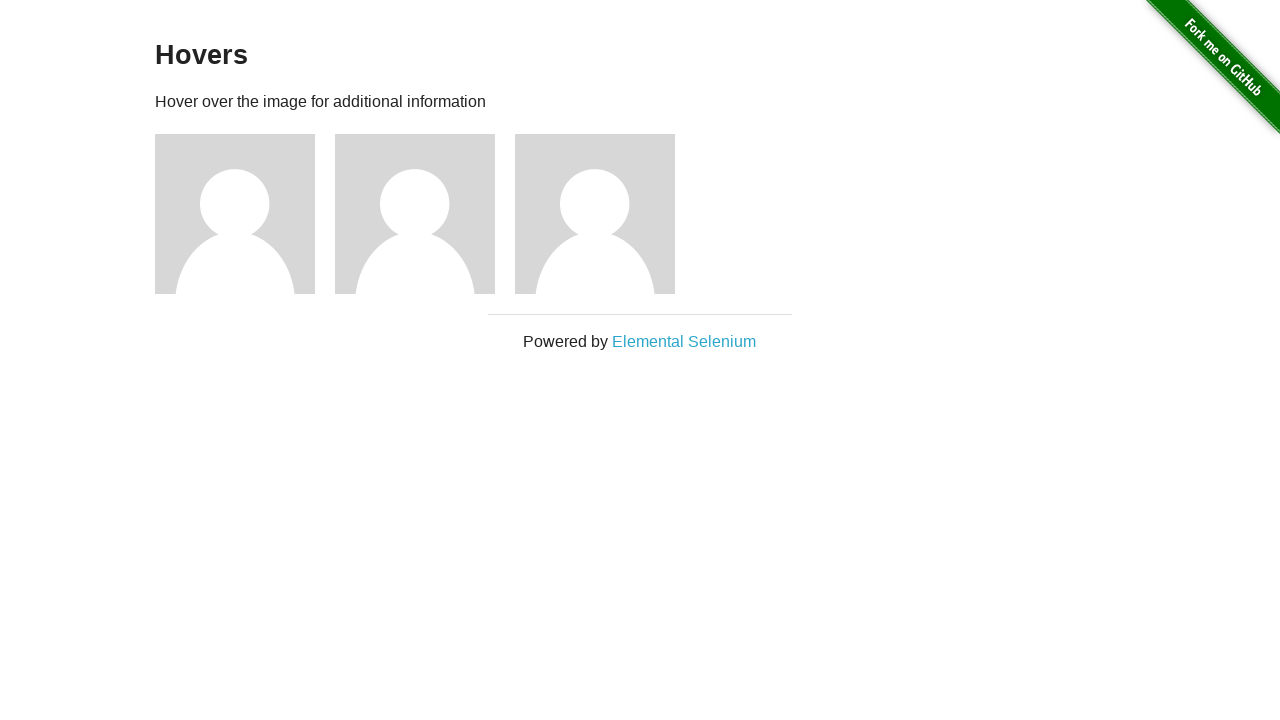

Hovered over second user avatar to reveal hidden information at (415, 214) on (//img[@alt='User Avatar'])[2]
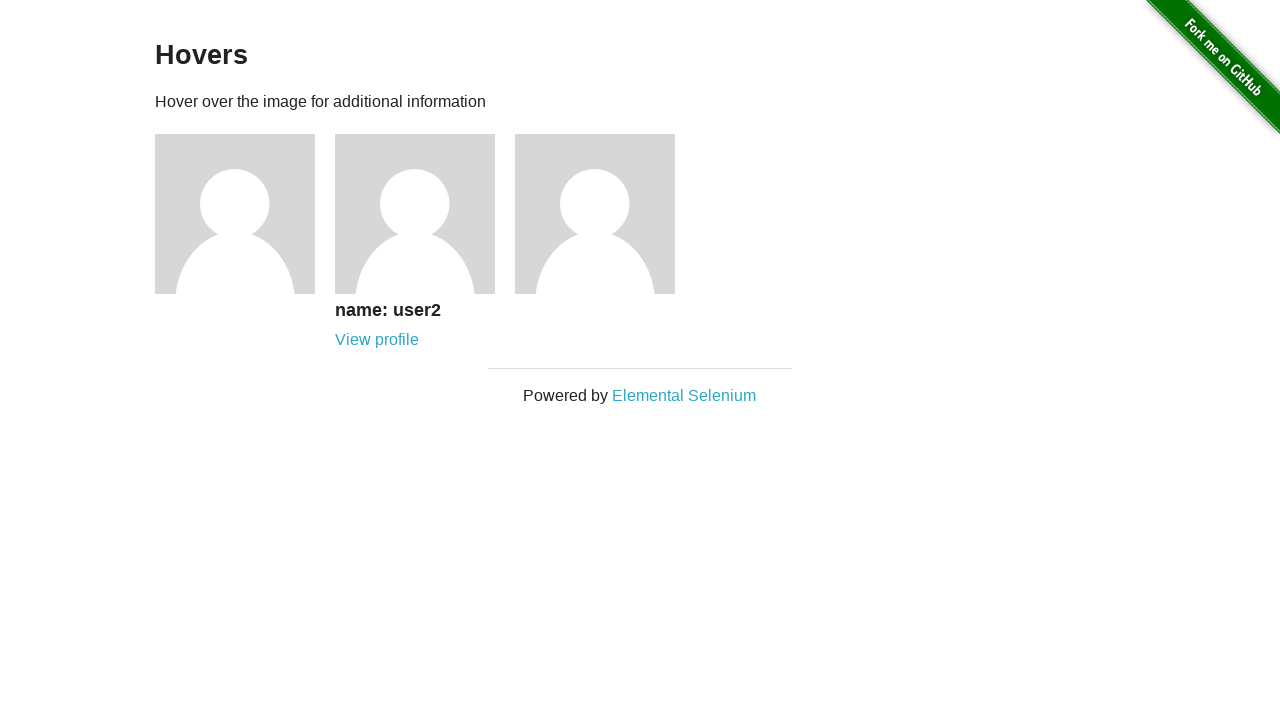

Verified second user's name is 'user2'
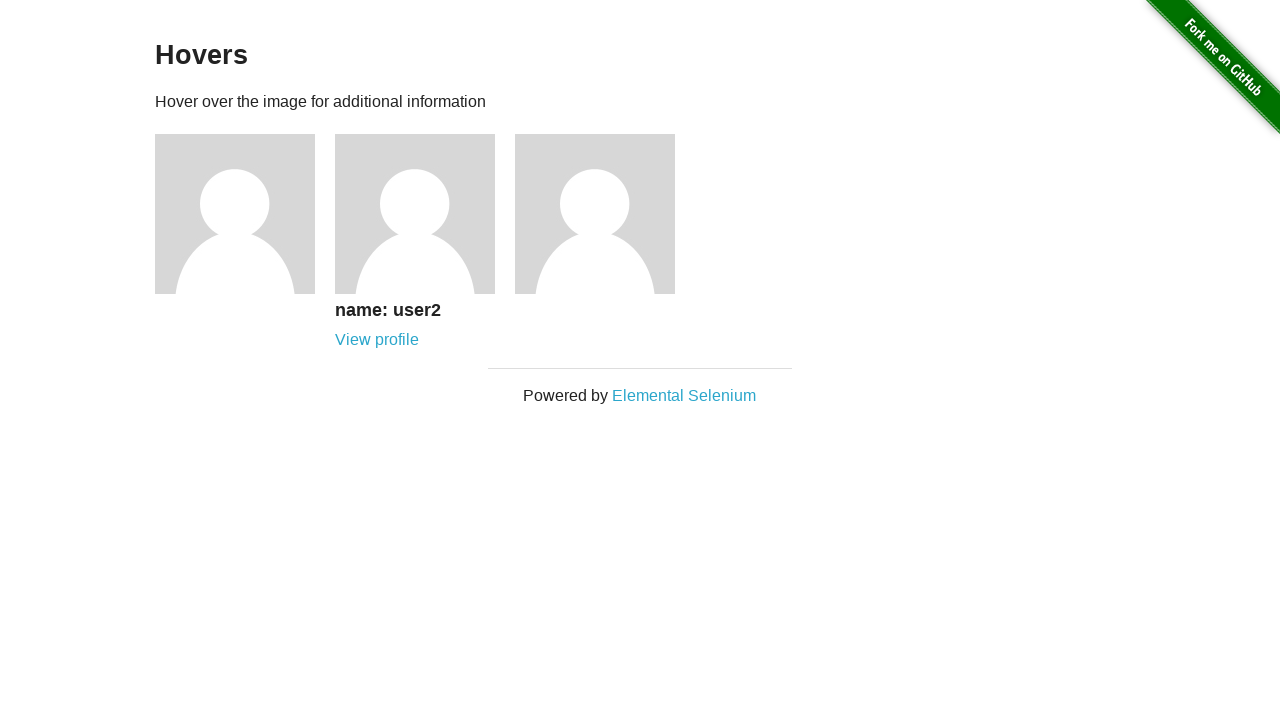

Verified View profile link is visible for second user
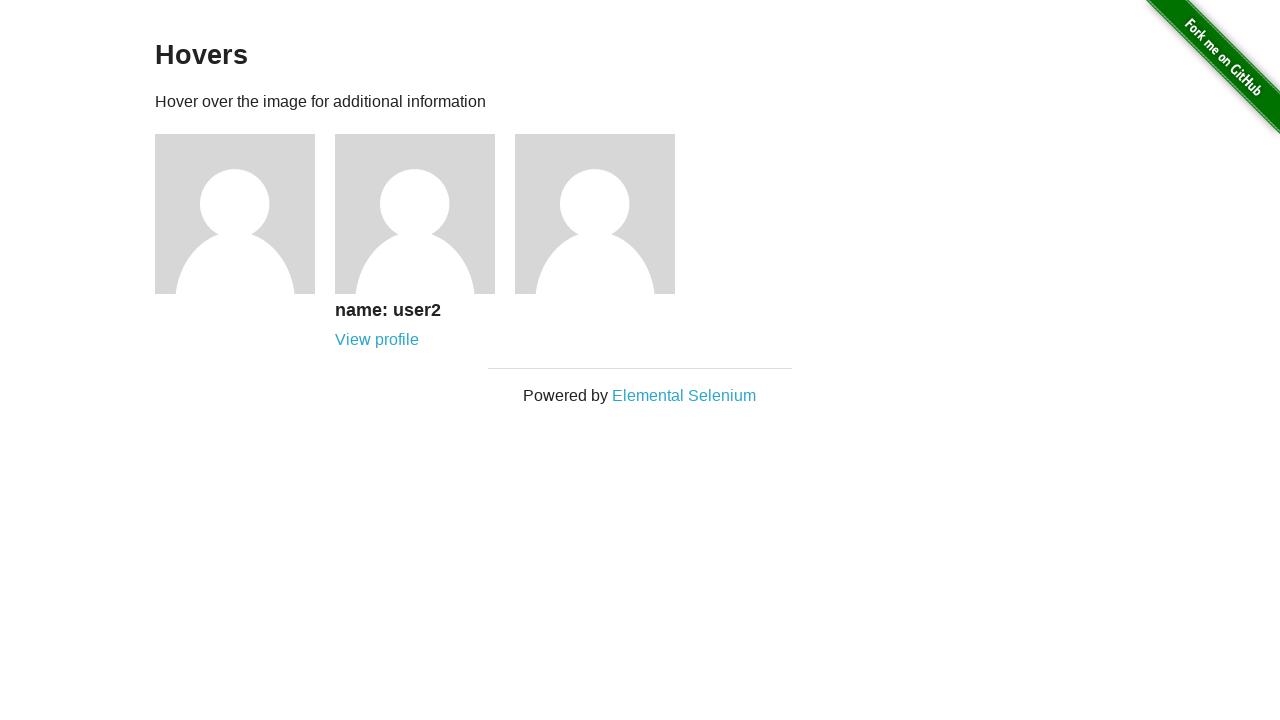

Moved mouse away from second avatar at (0, 0)
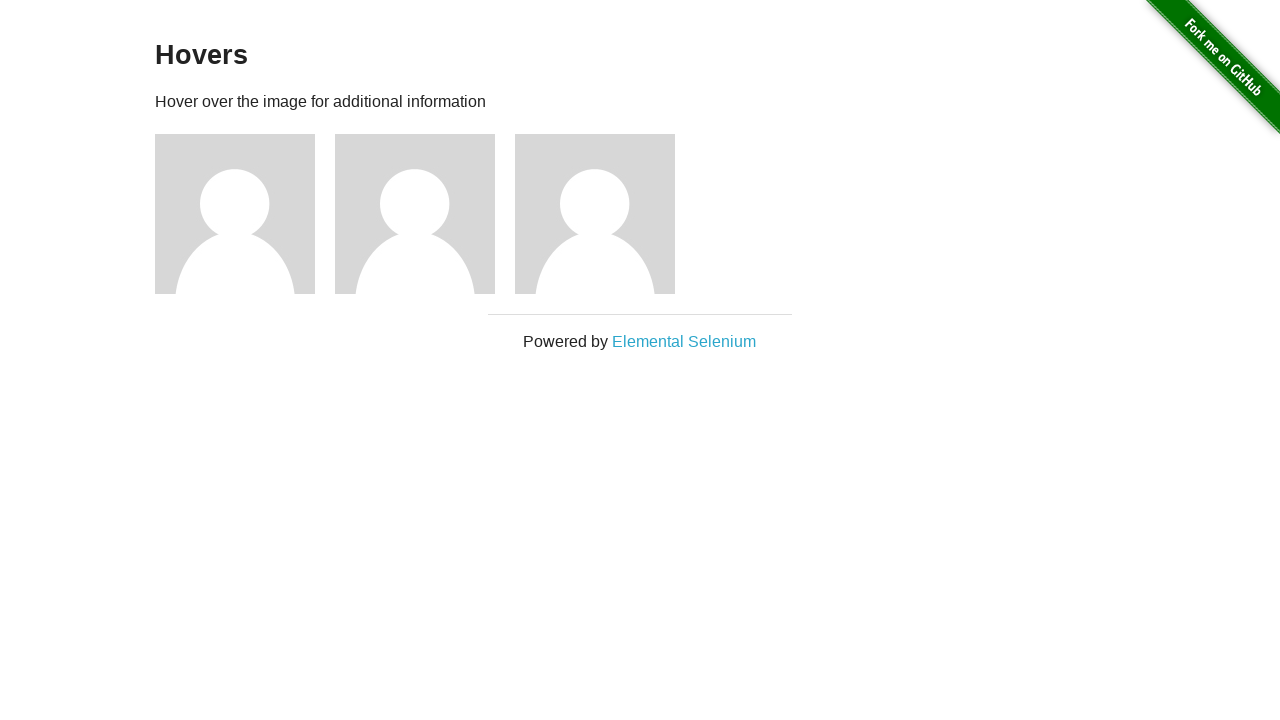

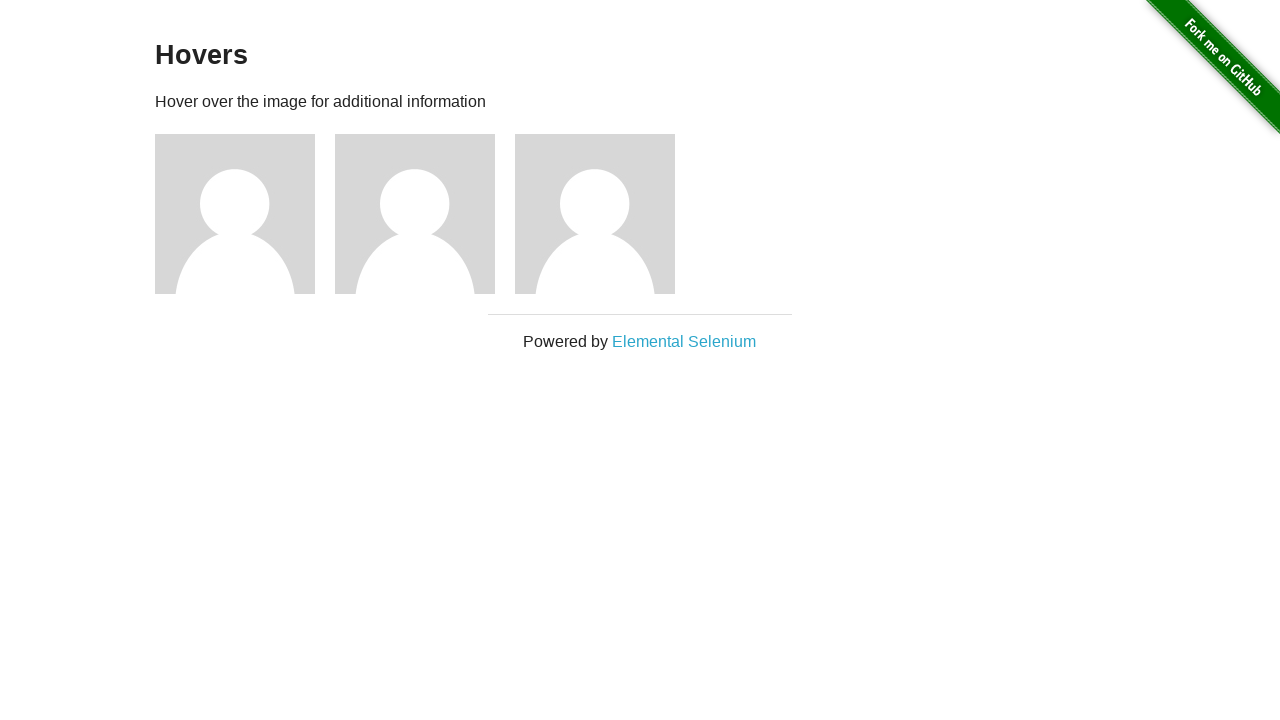